Tests JavaScript alert handling by filling a name field, triggering an alert, accepting it, then triggering a confirm dialog and dismissing it

Starting URL: https://rahulshettyacademy.com/AutomationPractice/

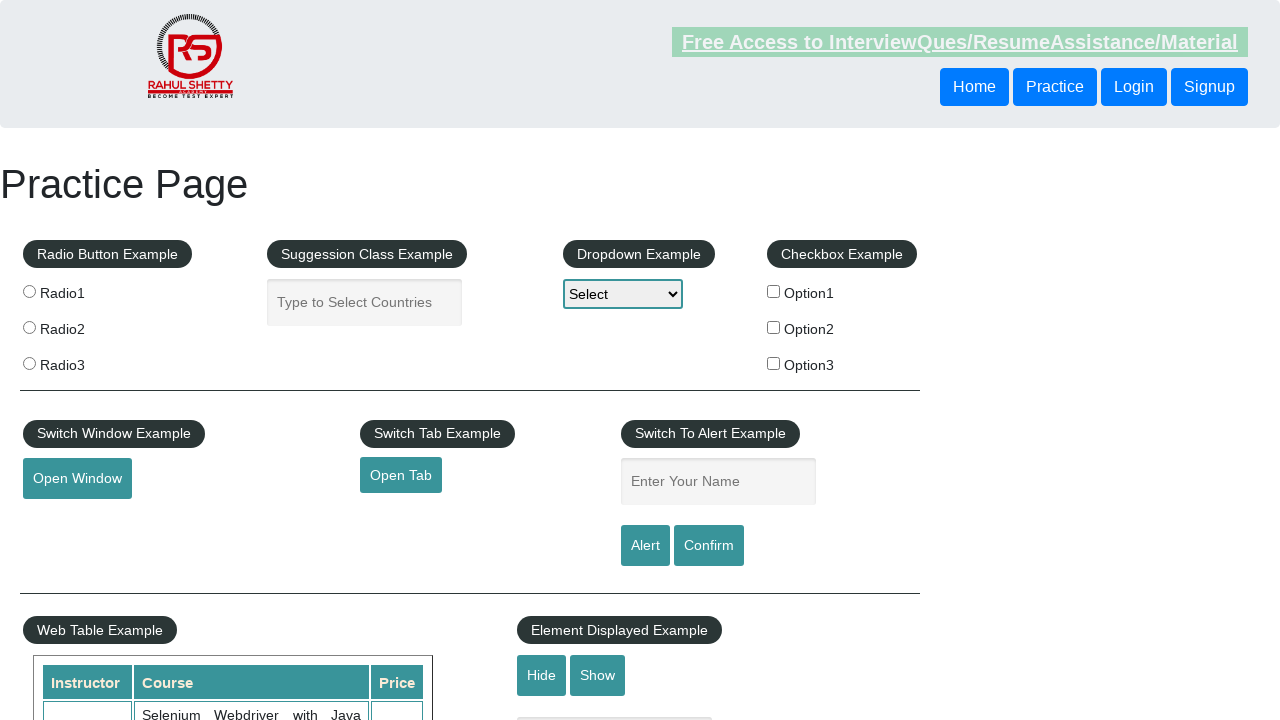

Filled name field with 'Rahul' on #name
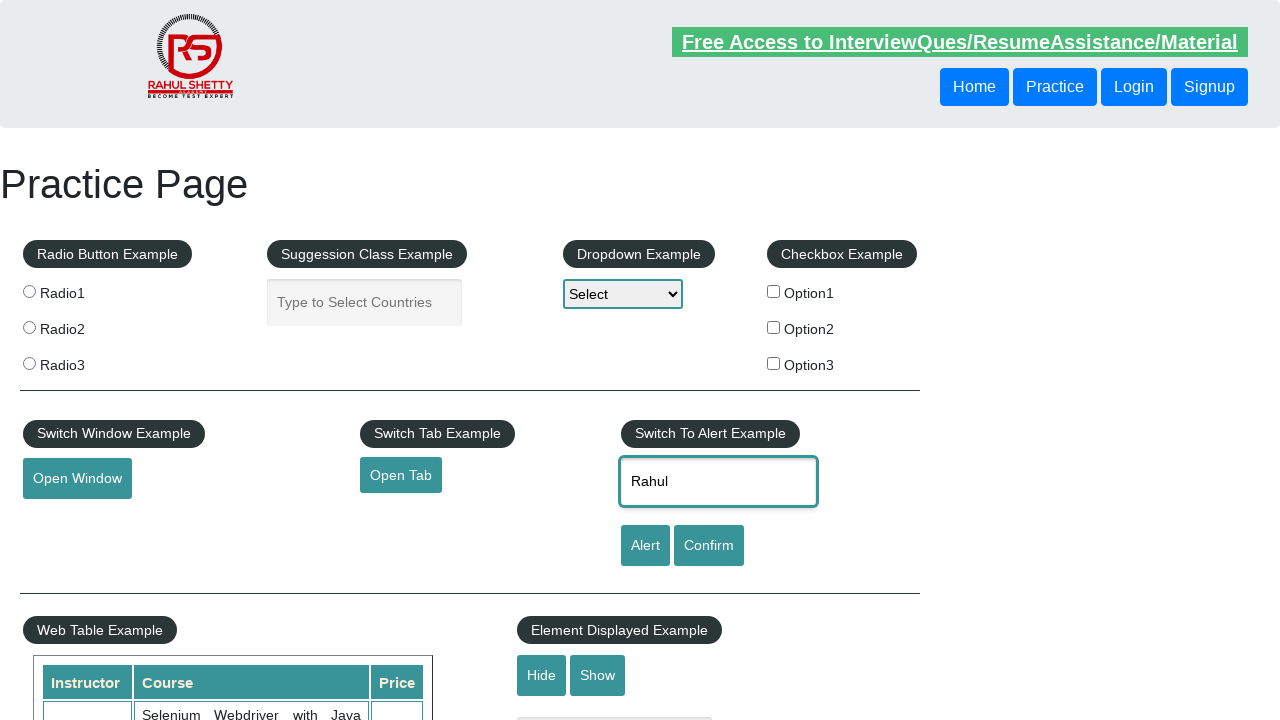

Clicked alert button to trigger JavaScript alert at (645, 546) on #alertbtn
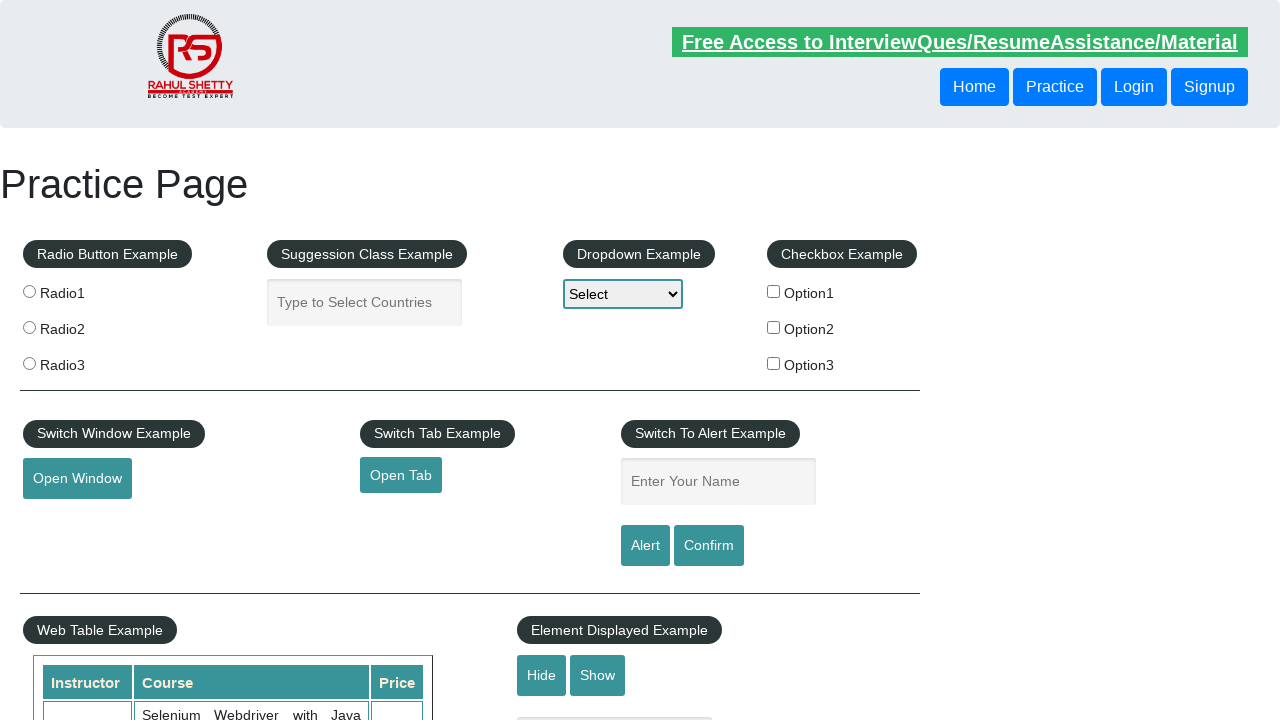

Set up dialog handler to accept alert
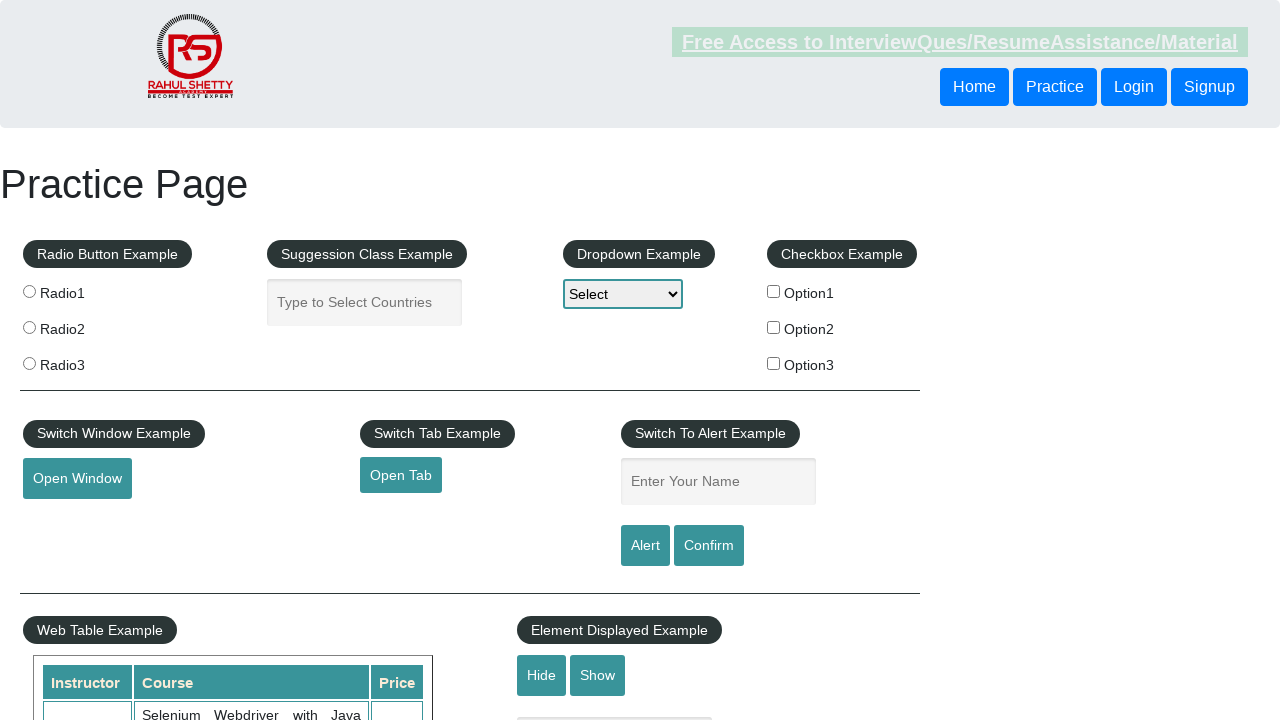

Clicked confirm button to trigger confirm dialog at (709, 546) on #confirmbtn
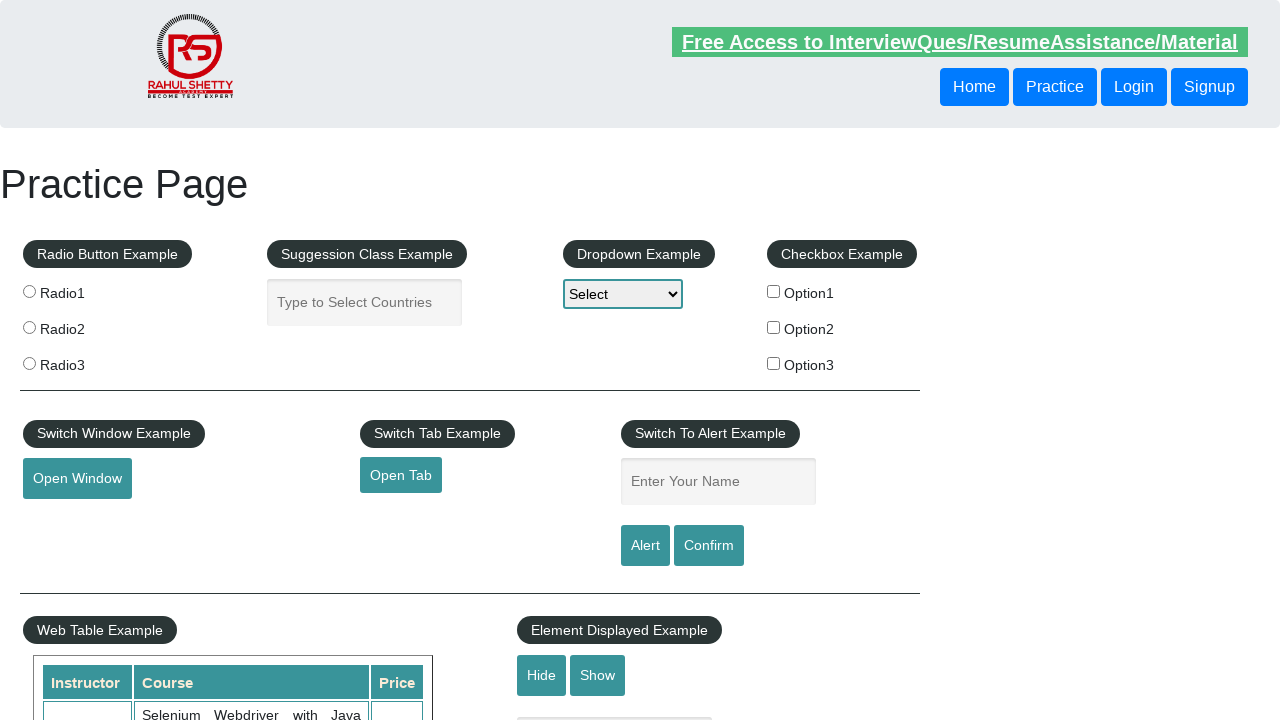

Set up dialog handler to dismiss confirm dialog
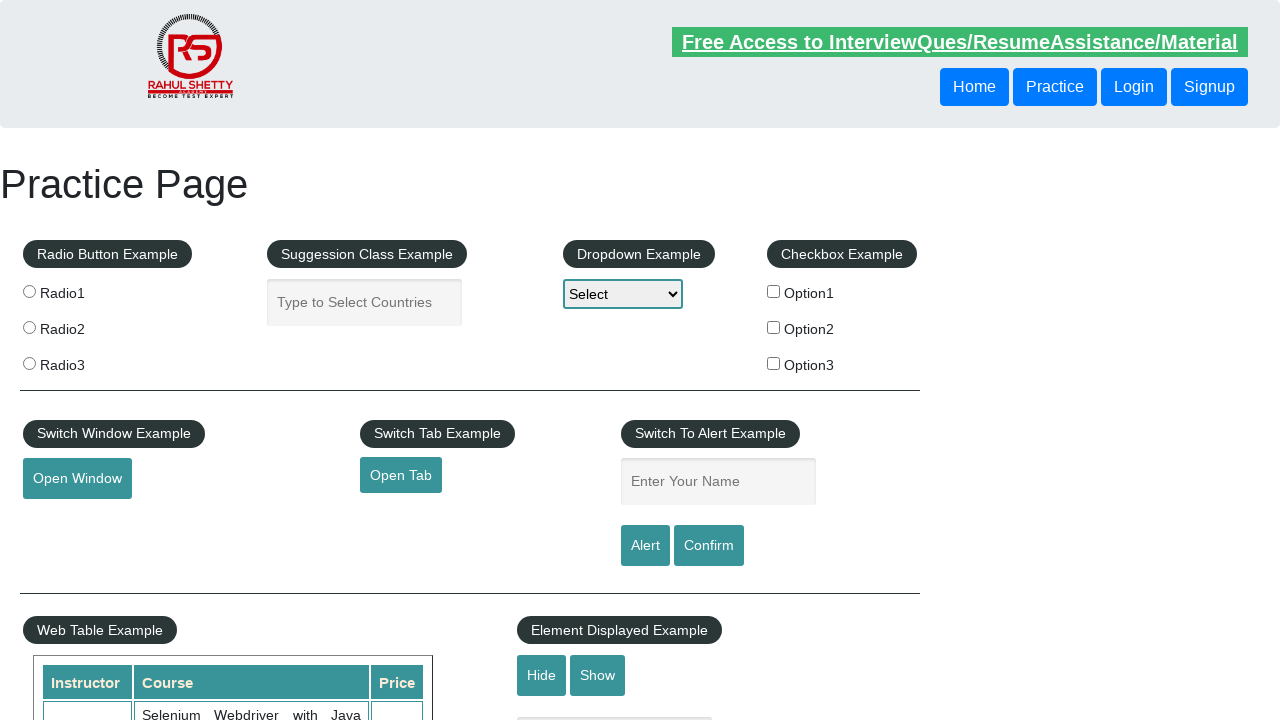

Clicked confirm button again to trigger and dismiss confirm dialog at (709, 546) on #confirmbtn
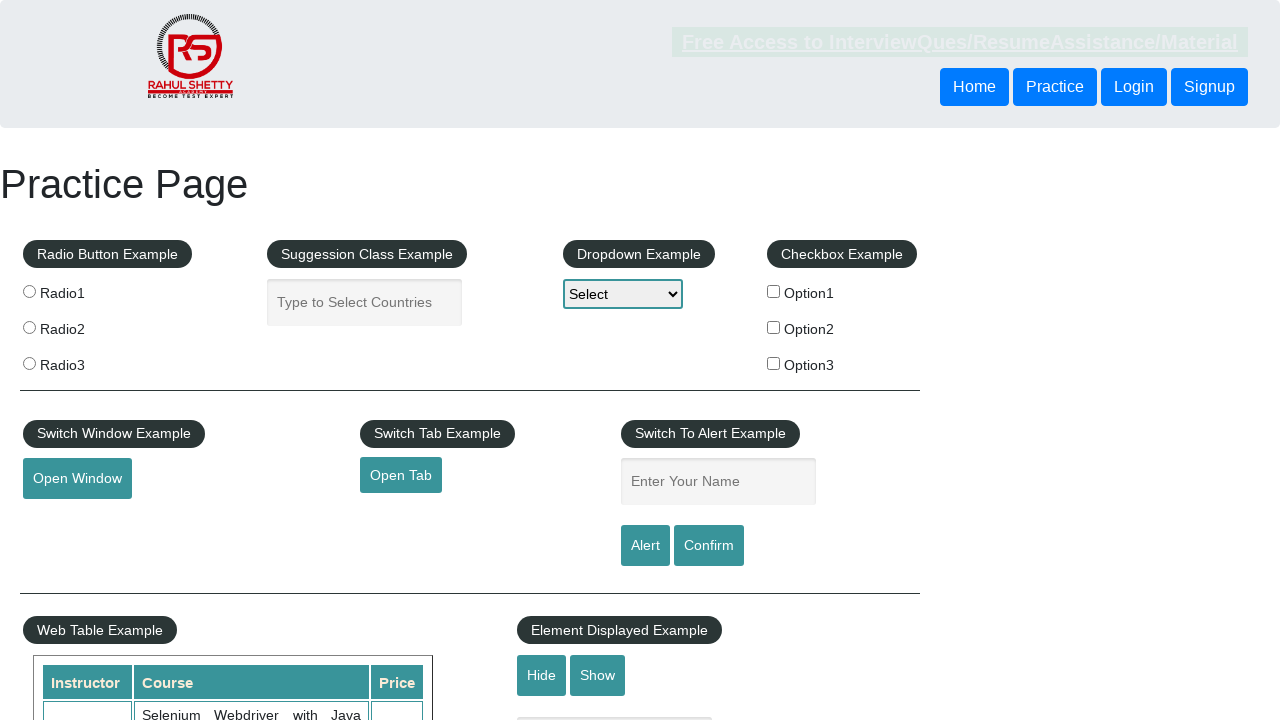

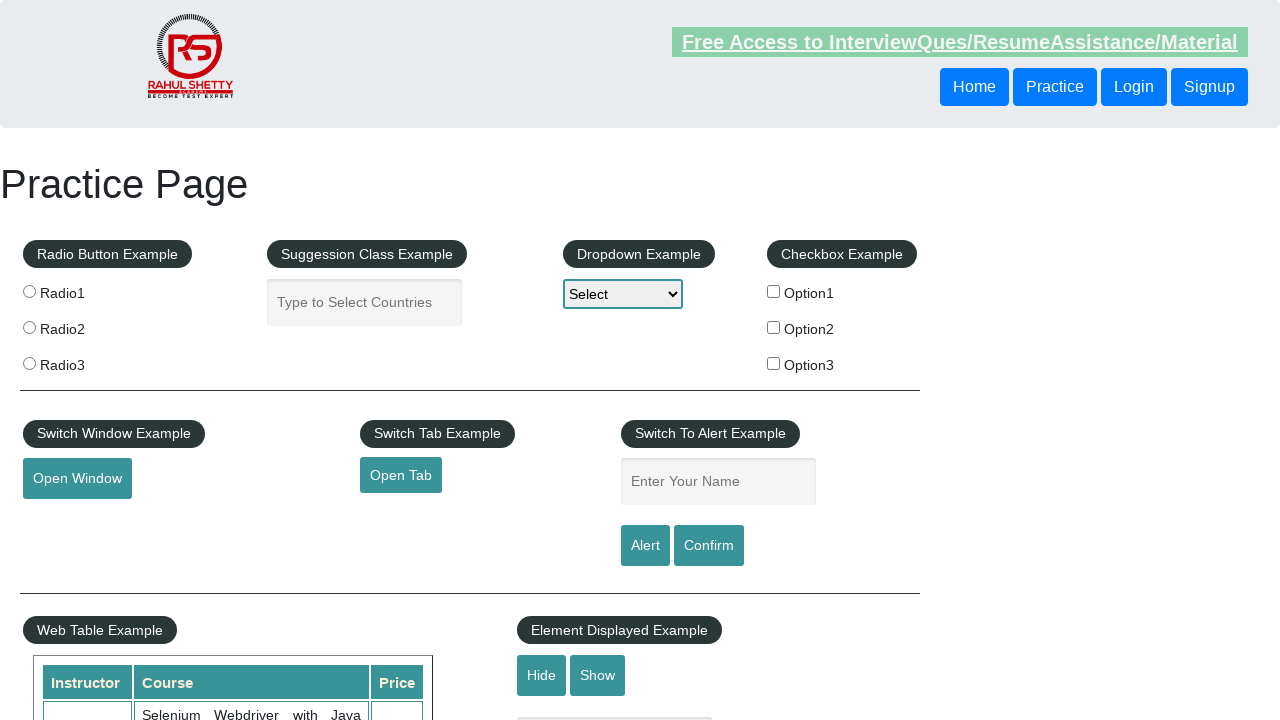